Navigates to Hepsiburada (Turkish e-commerce site) homepage and verifies the page loads

Starting URL: https://www.hepsiburada.com

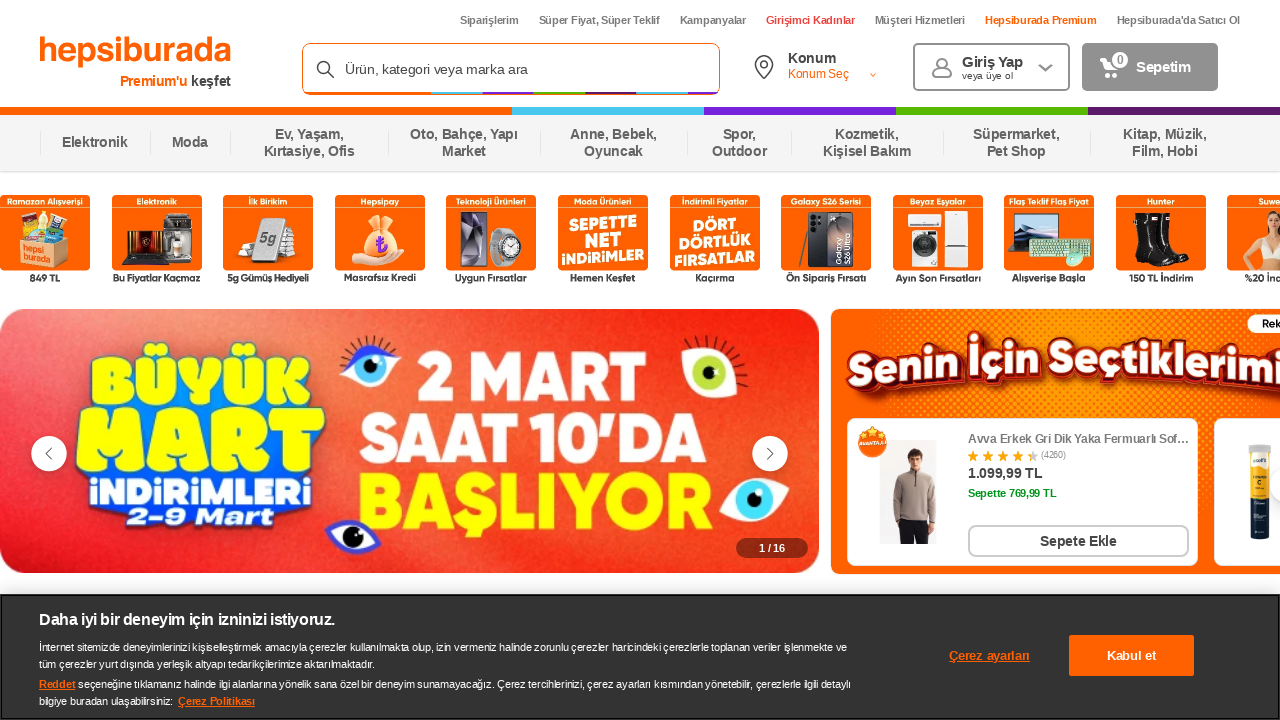

Waited for page DOM to be fully loaded on Hepsiburada homepage
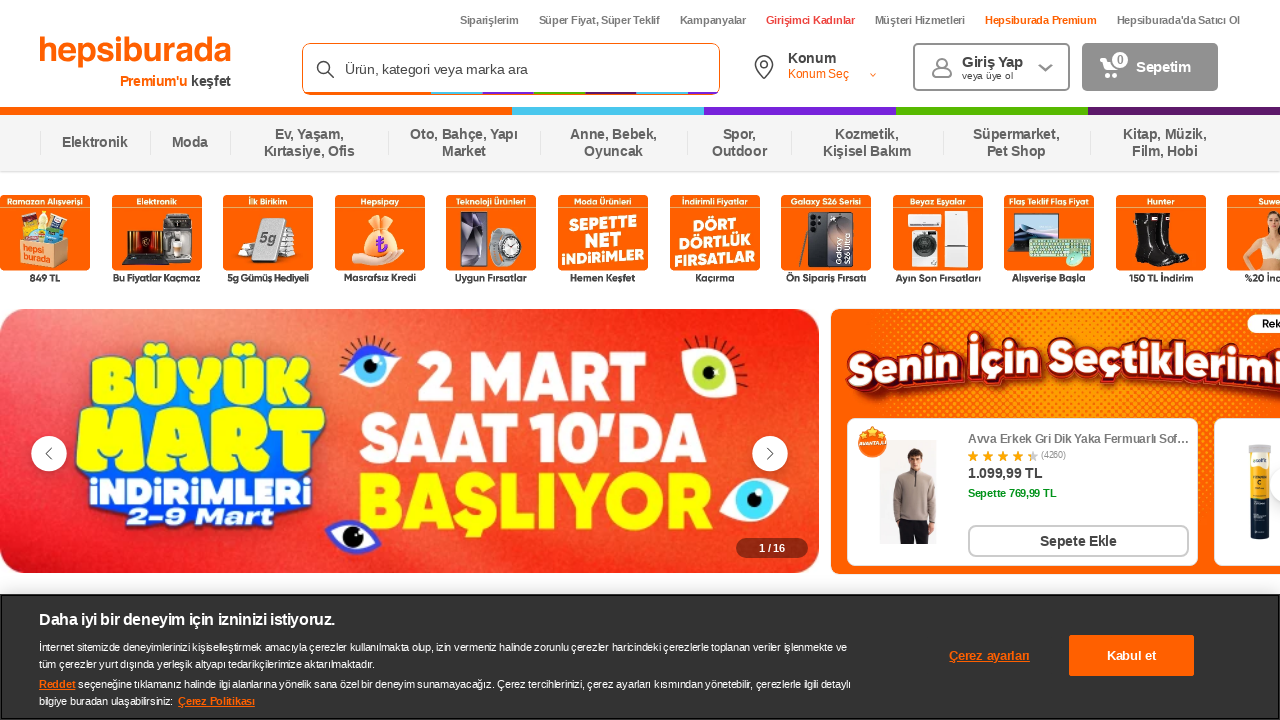

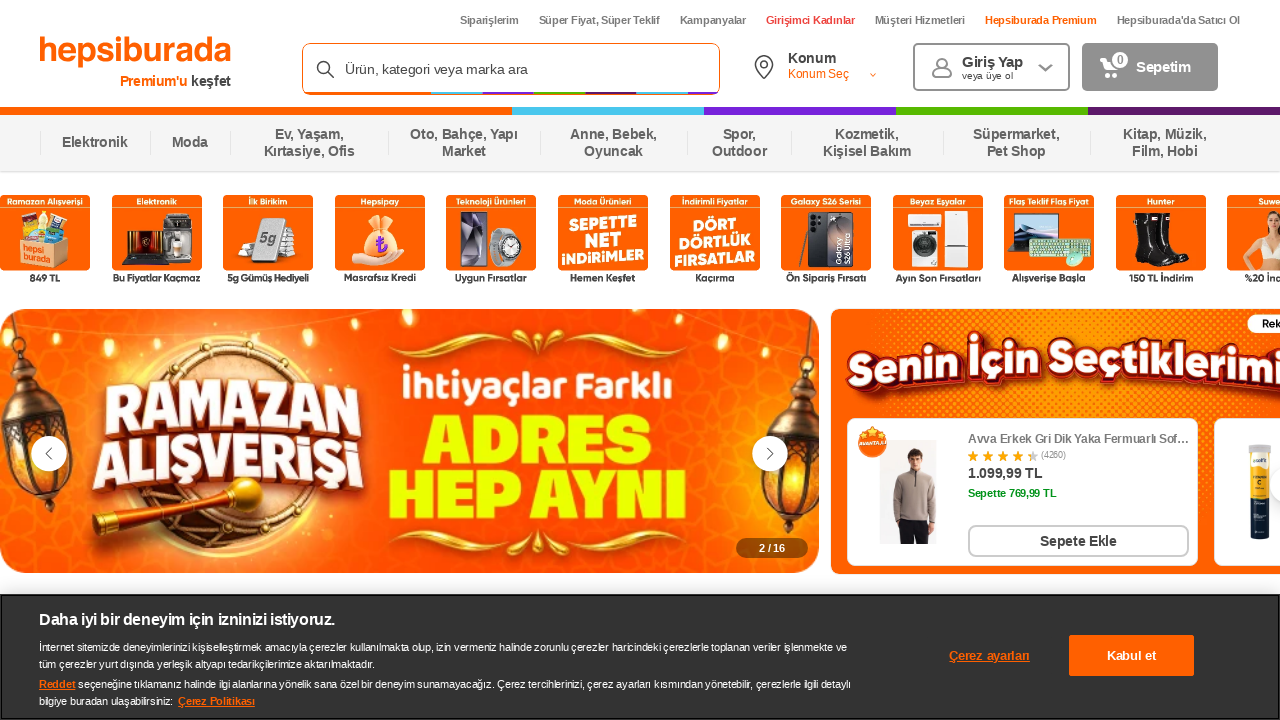